Tests various Selenium locator strategies (ID, name, class, CSS, XPath) on a practice login form, including forgot password flow and form submission on a demo educational site.

Starting URL: https://rahulshettyacademy.com/locatorspractice/

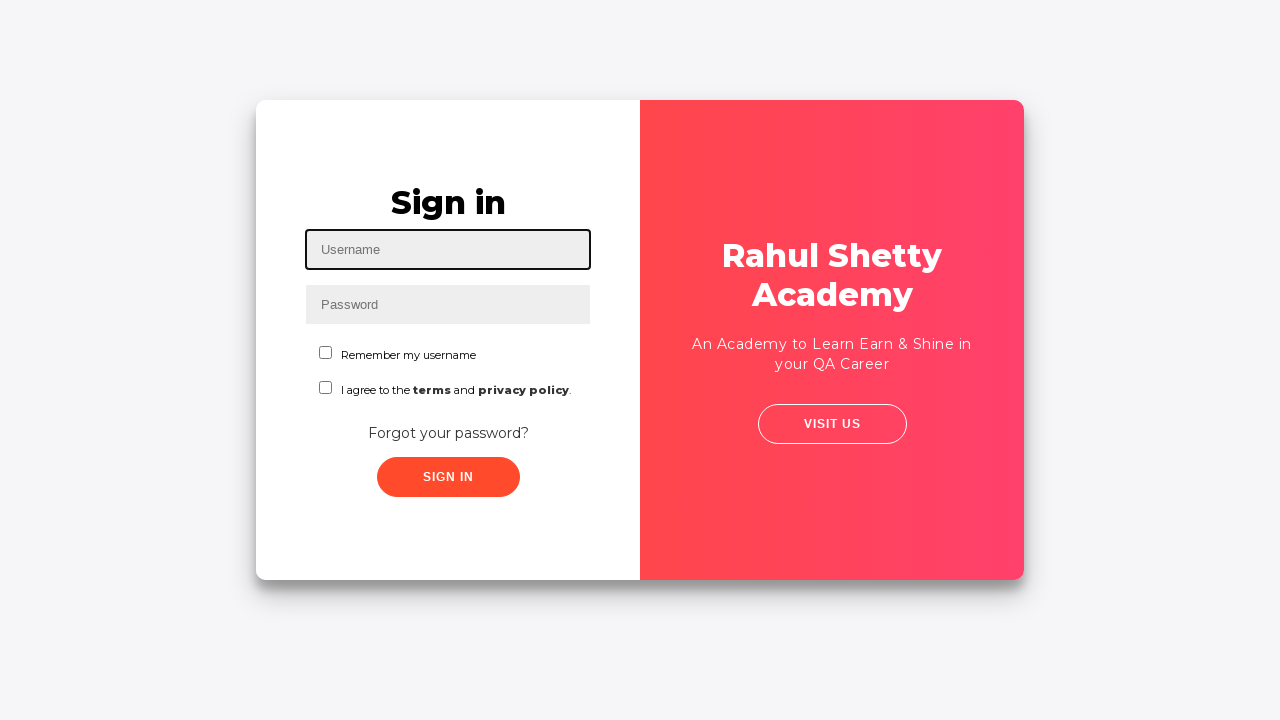

Filled username field with 'rahul' using ID locator on #inputUsername
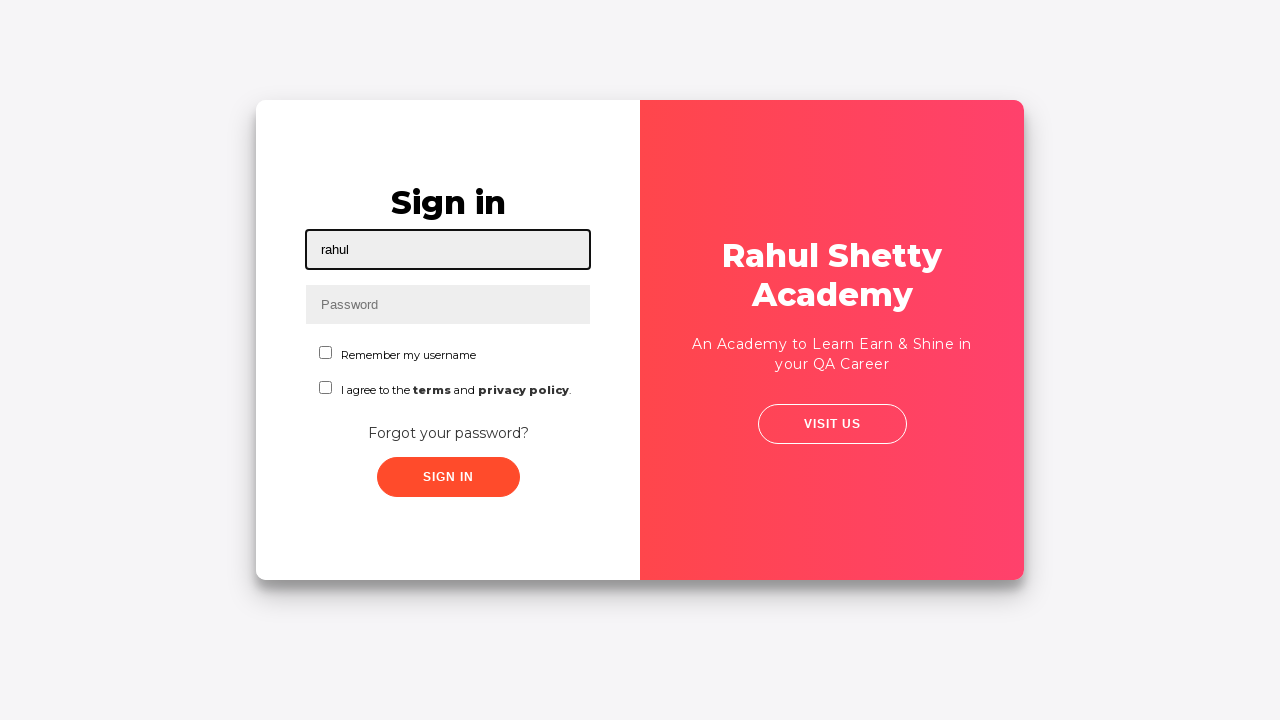

Filled password field with 'hello123' using name attribute on input[name='inputPassword']
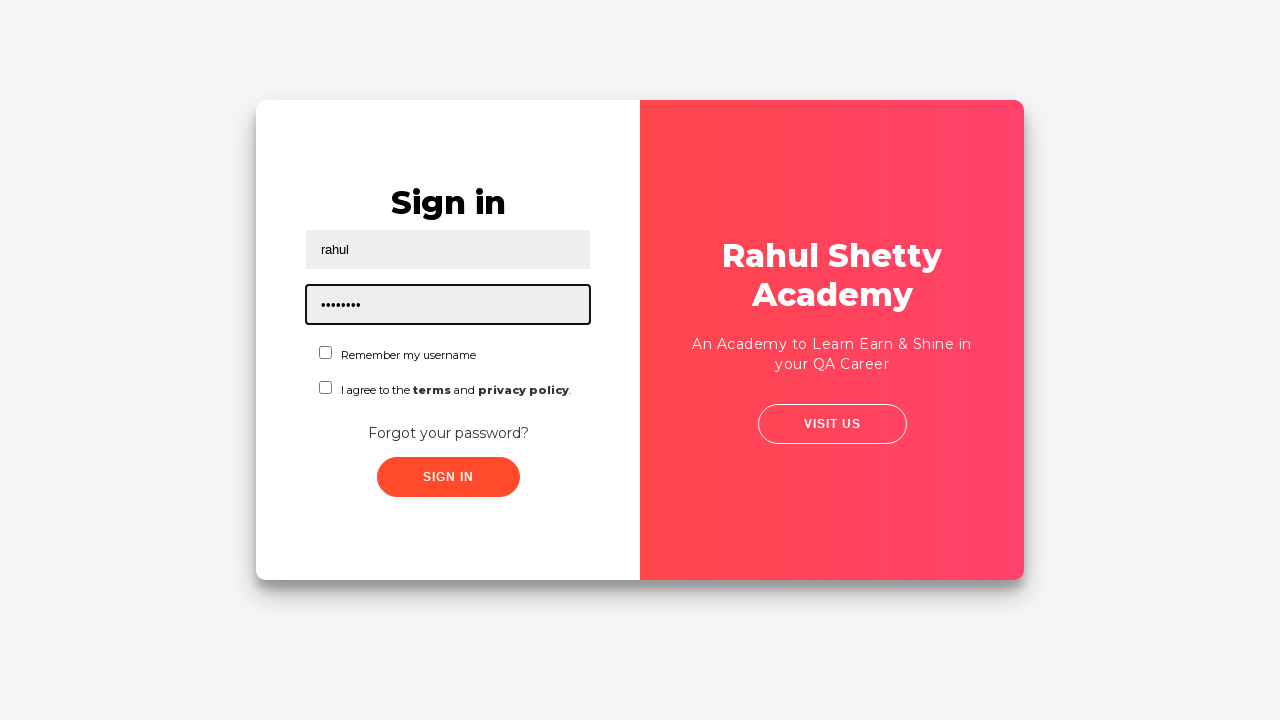

Clicked sign in button using class selector at (448, 477) on .signInBtn
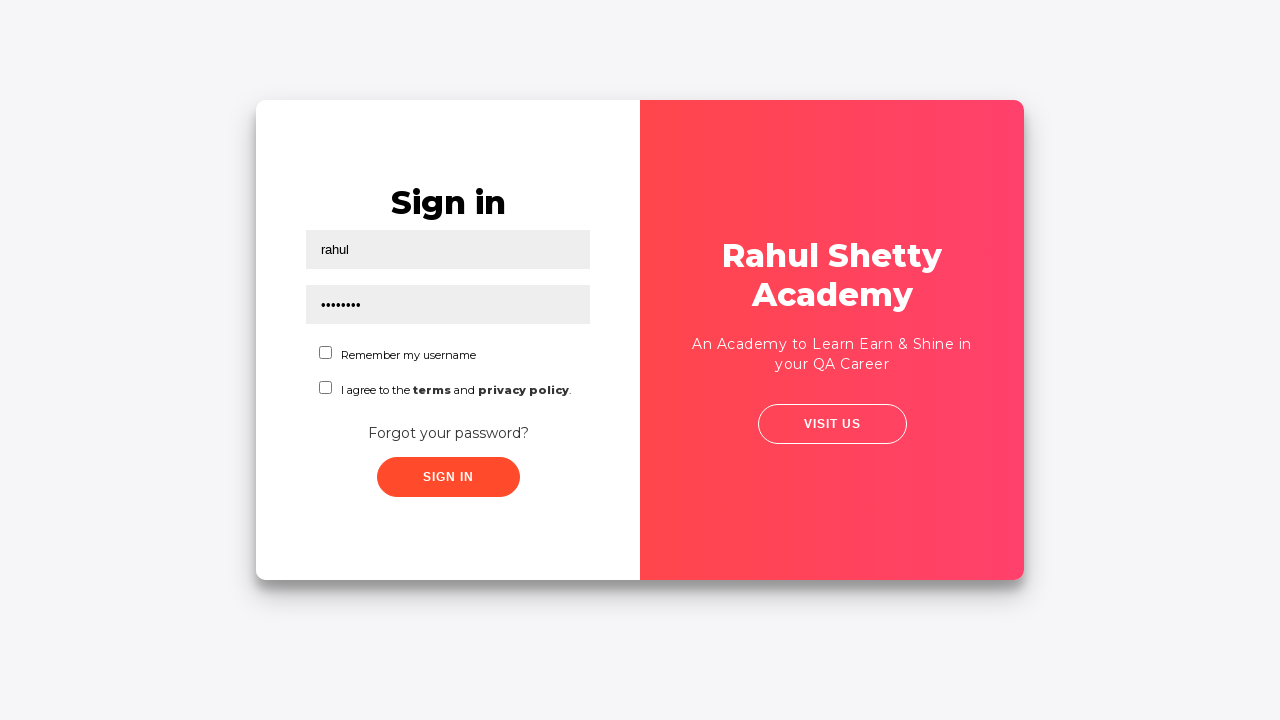

Error message appeared on login form
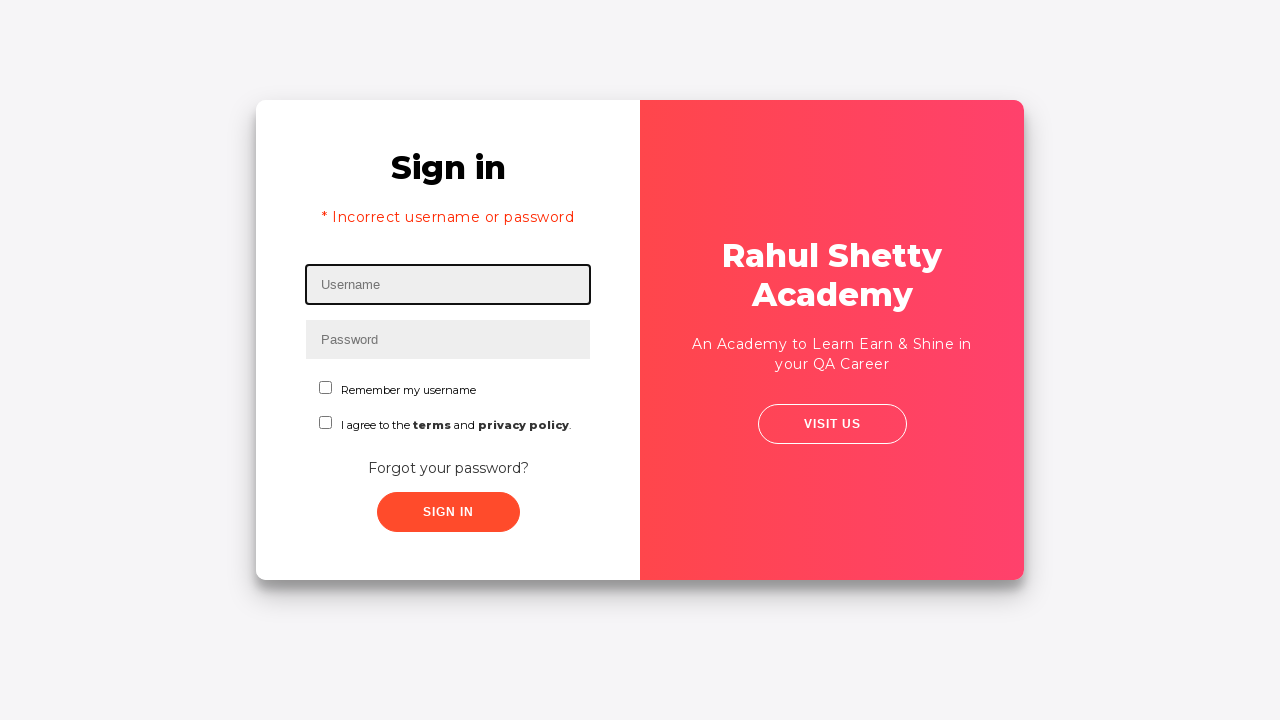

Clicked 'Forgot your password?' link at (448, 468) on text=Forgot your password?
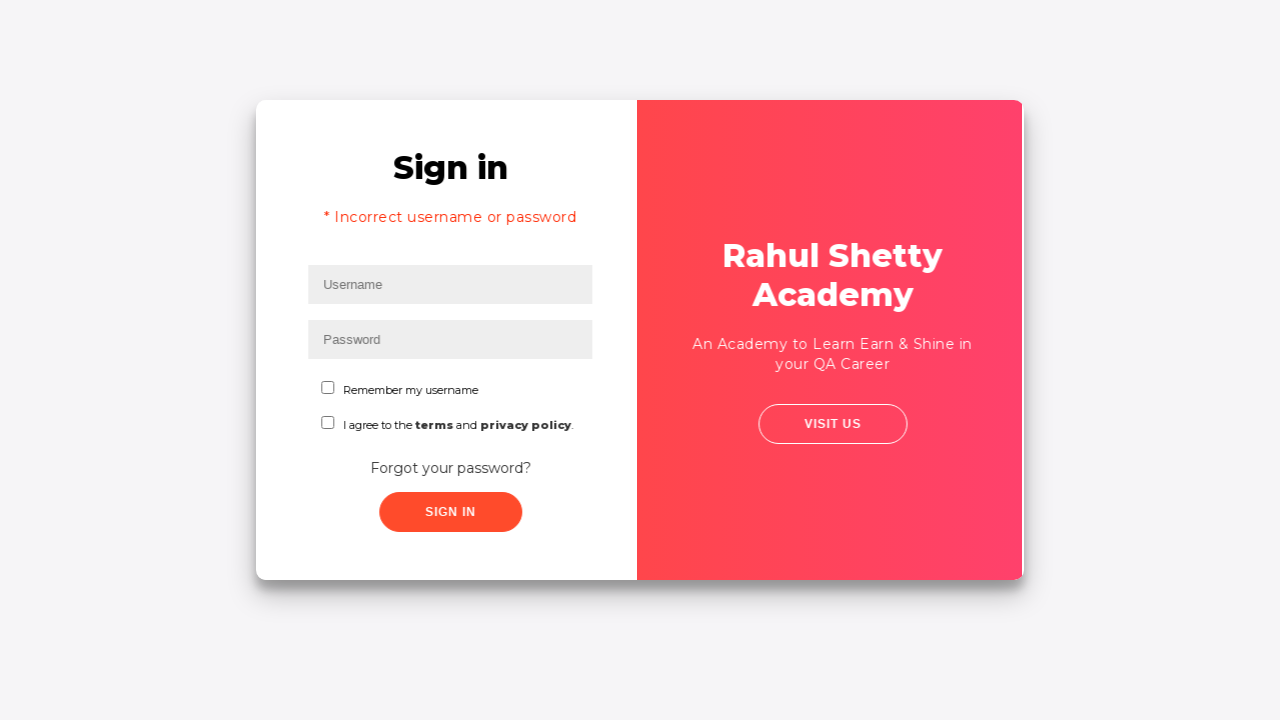

Waited for forgot password form to load
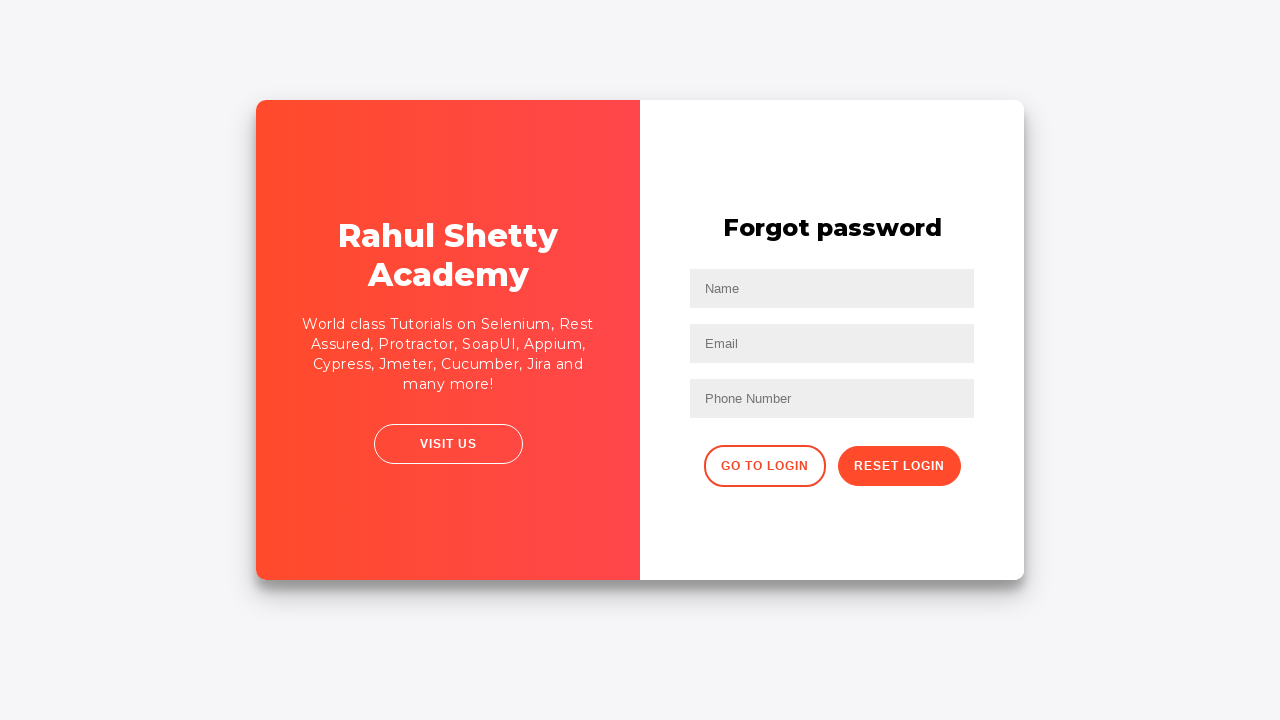

Filled name field with 'John' using placeholder selector on input[placeholder='Name']
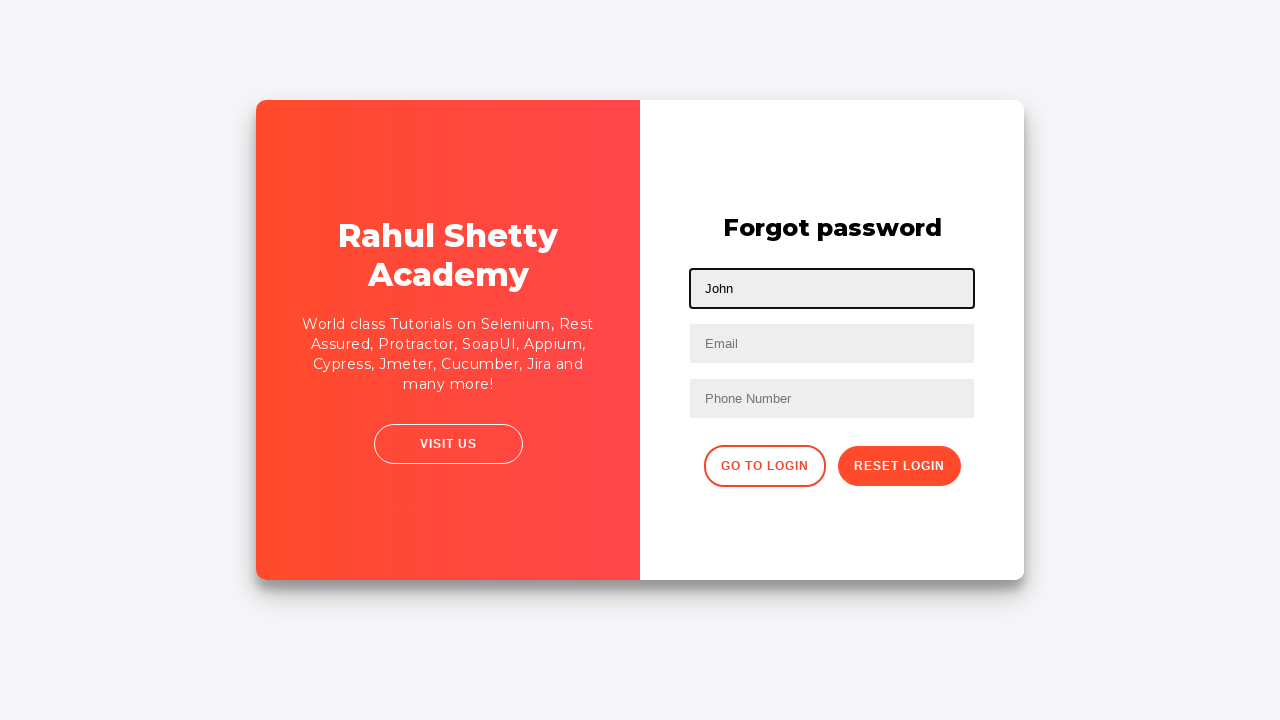

Filled email field with 'john@rsa.com' using placeholder selector on input[placeholder='Email']
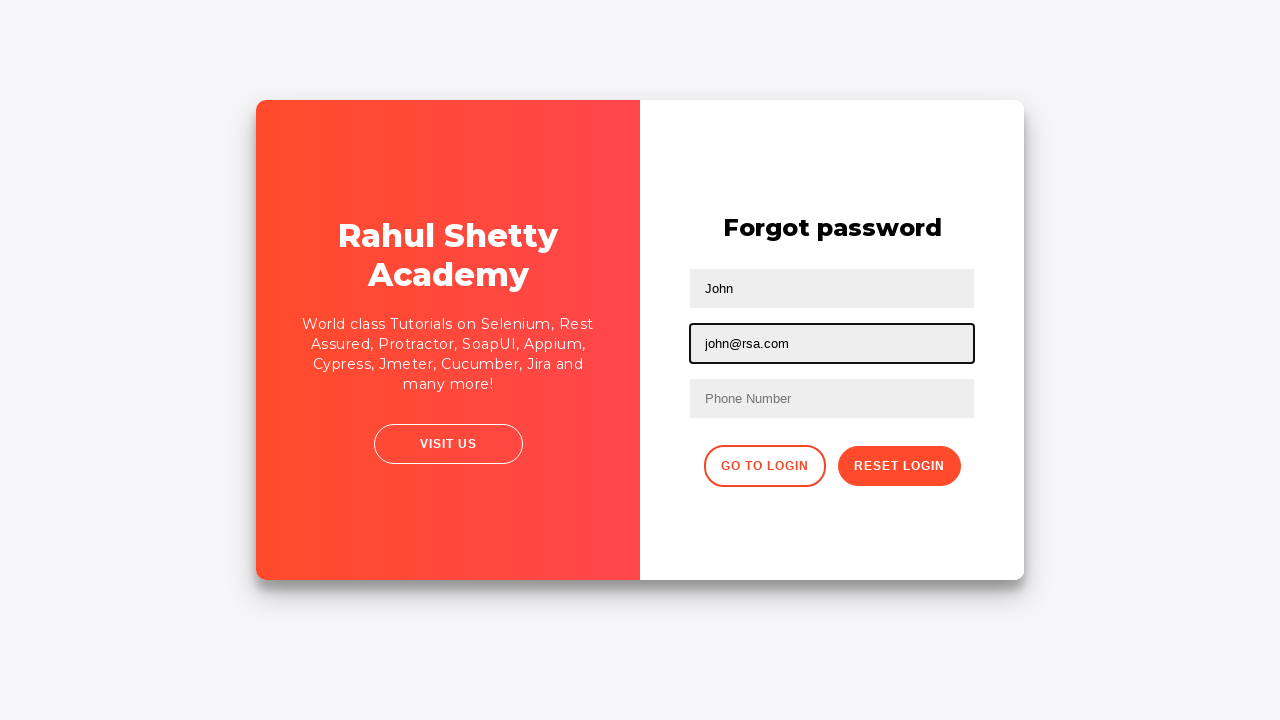

Cleared email field on input[placeholder='Email']
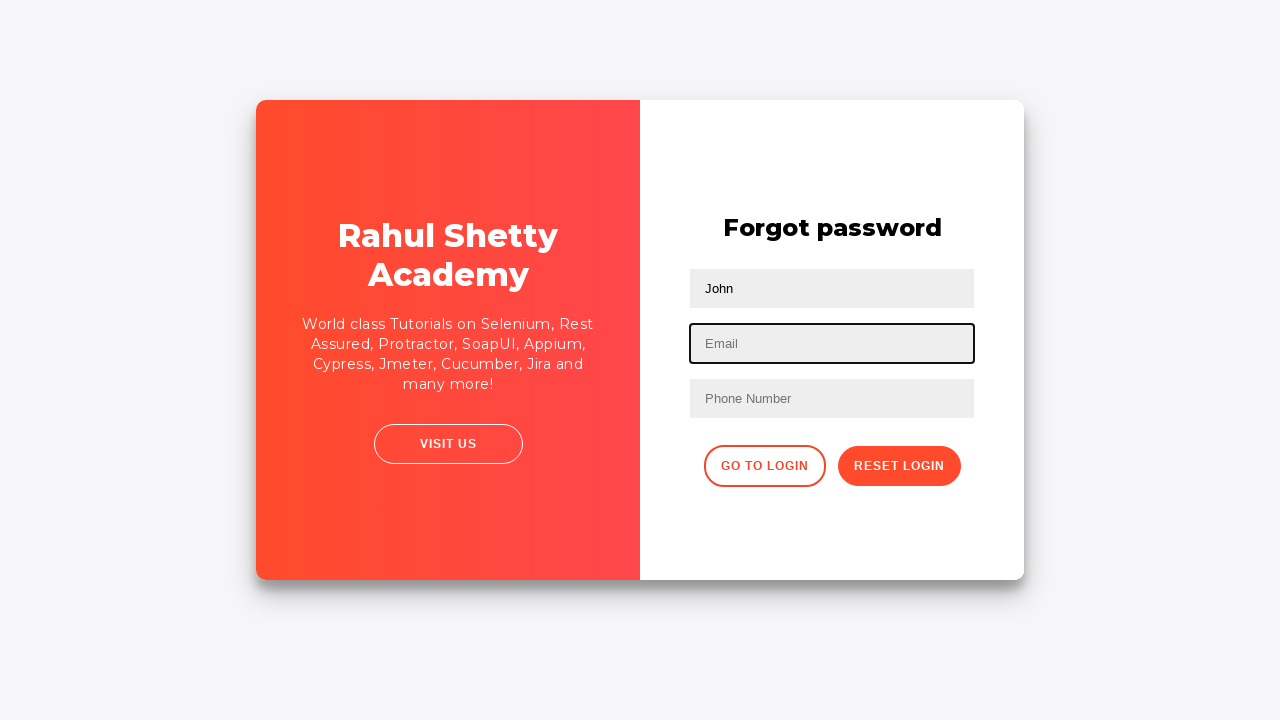

Filled email field with 'john@gmail.com' using nth-child selector on input[type='text']:nth-child(3)
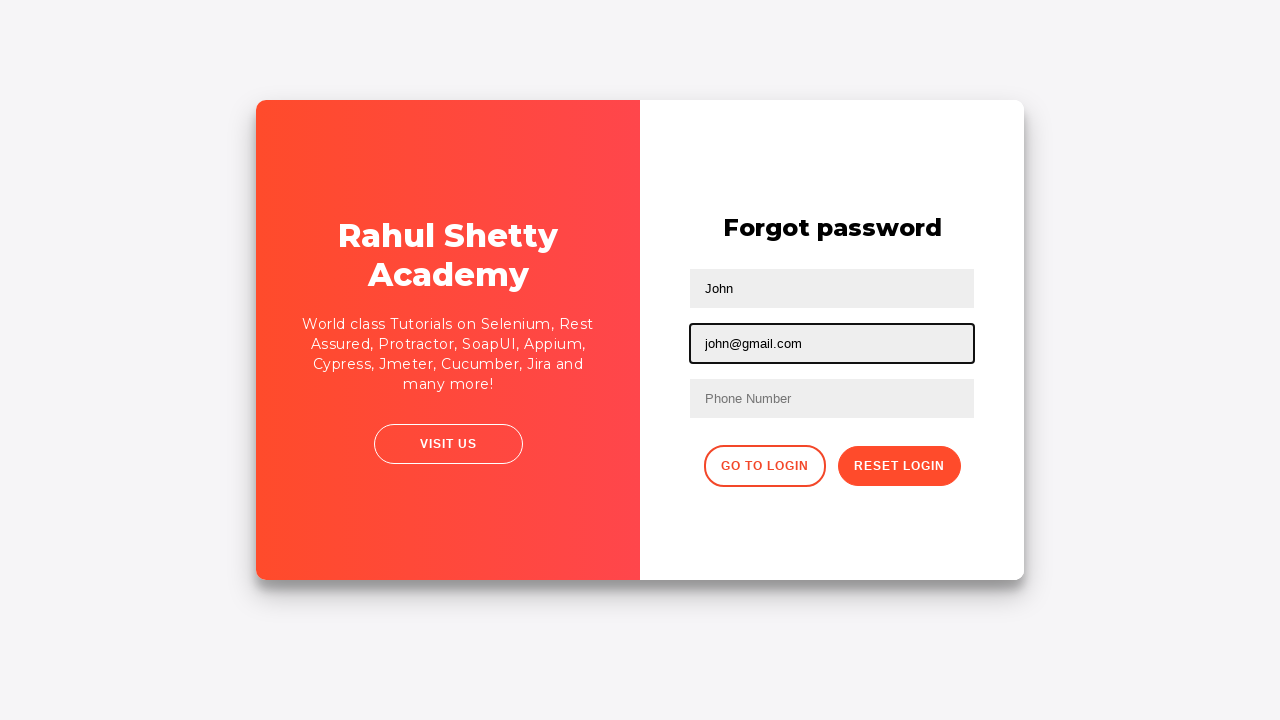

Filled phone number field with '9864353253' on form input:nth-of-type(3)
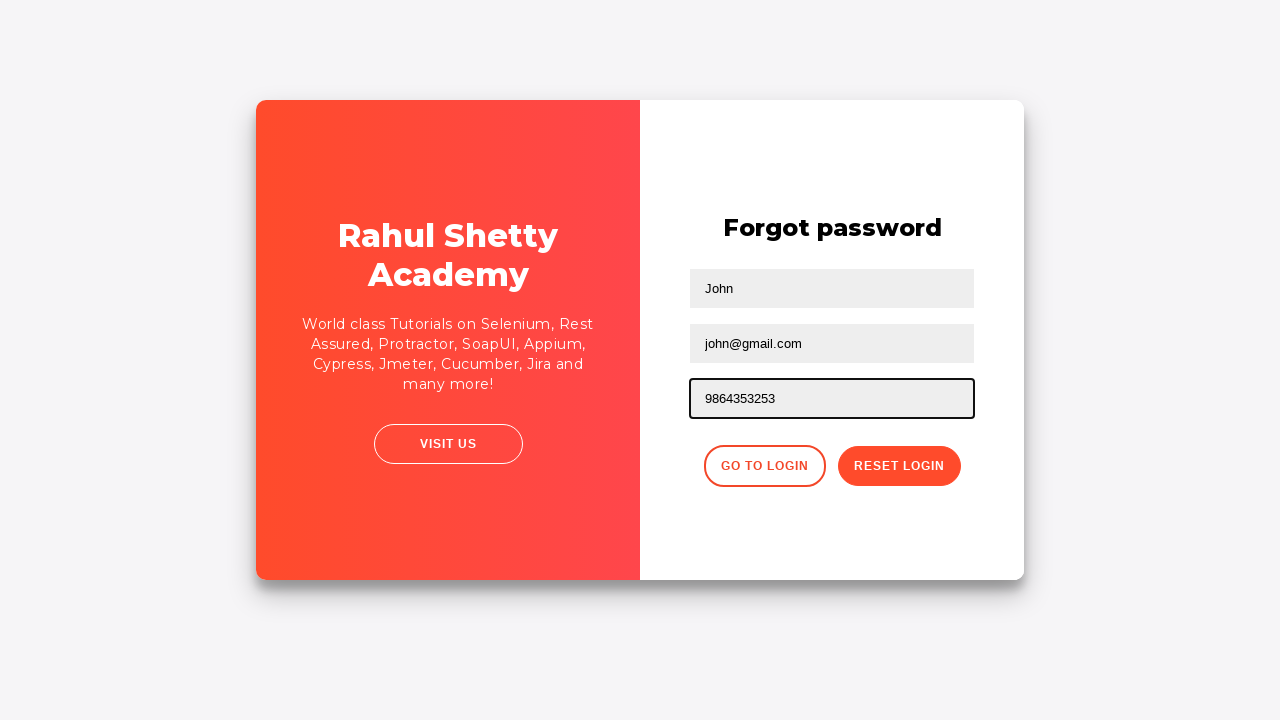

Clicked reset password button at (899, 466) on .reset-pwd-btn
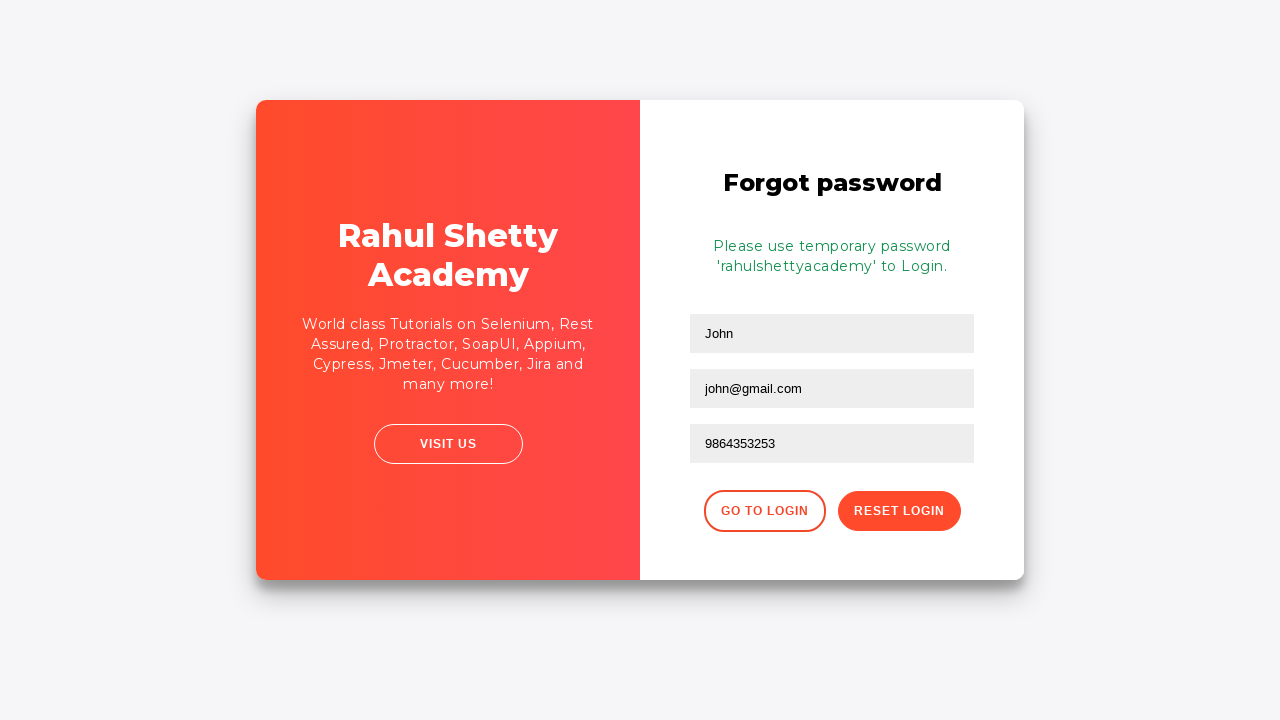

Confirmation message appeared after password reset
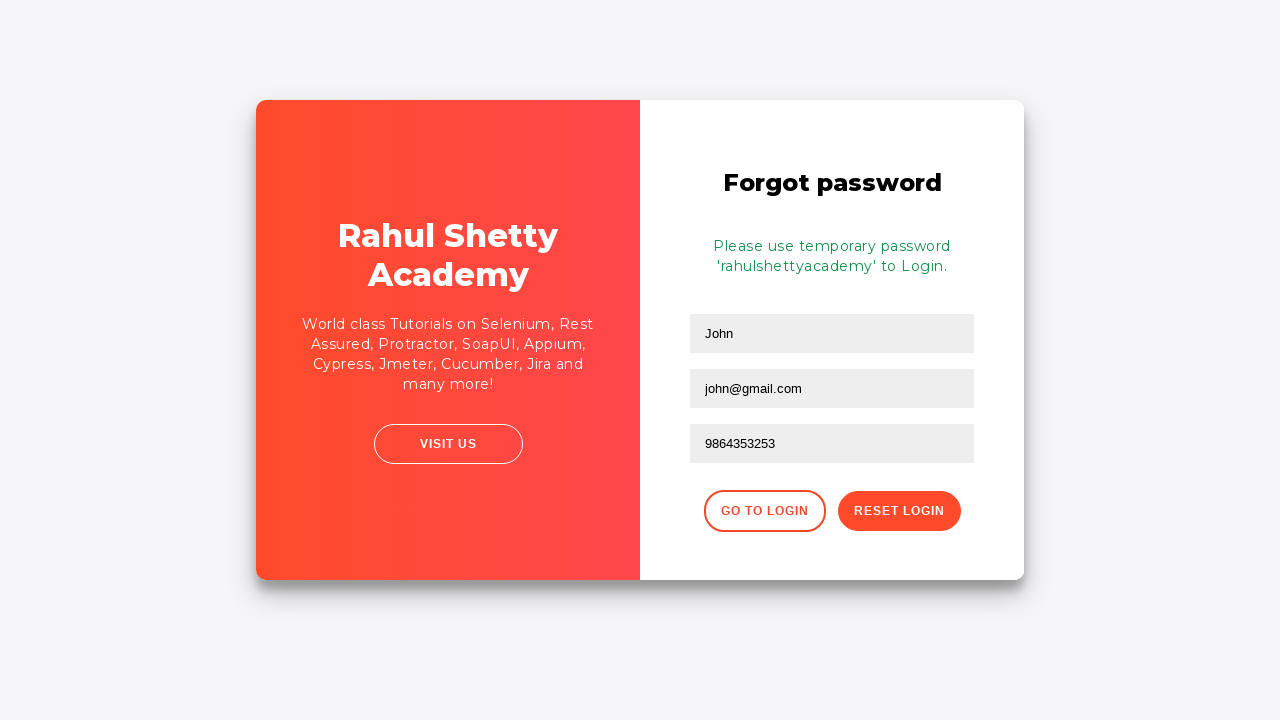

Clicked 'Go to Login' button at (764, 511) on .forgot-pwd-btn-conainer button:first-child
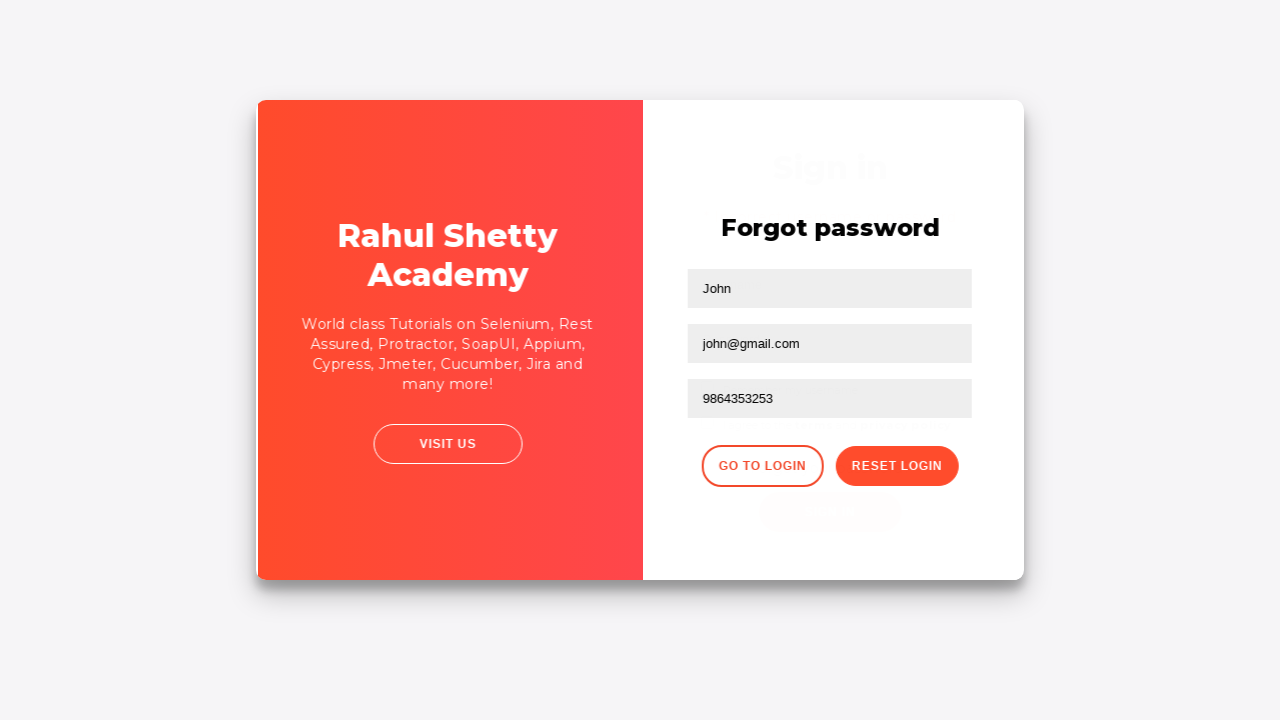

Waited for login form to reload
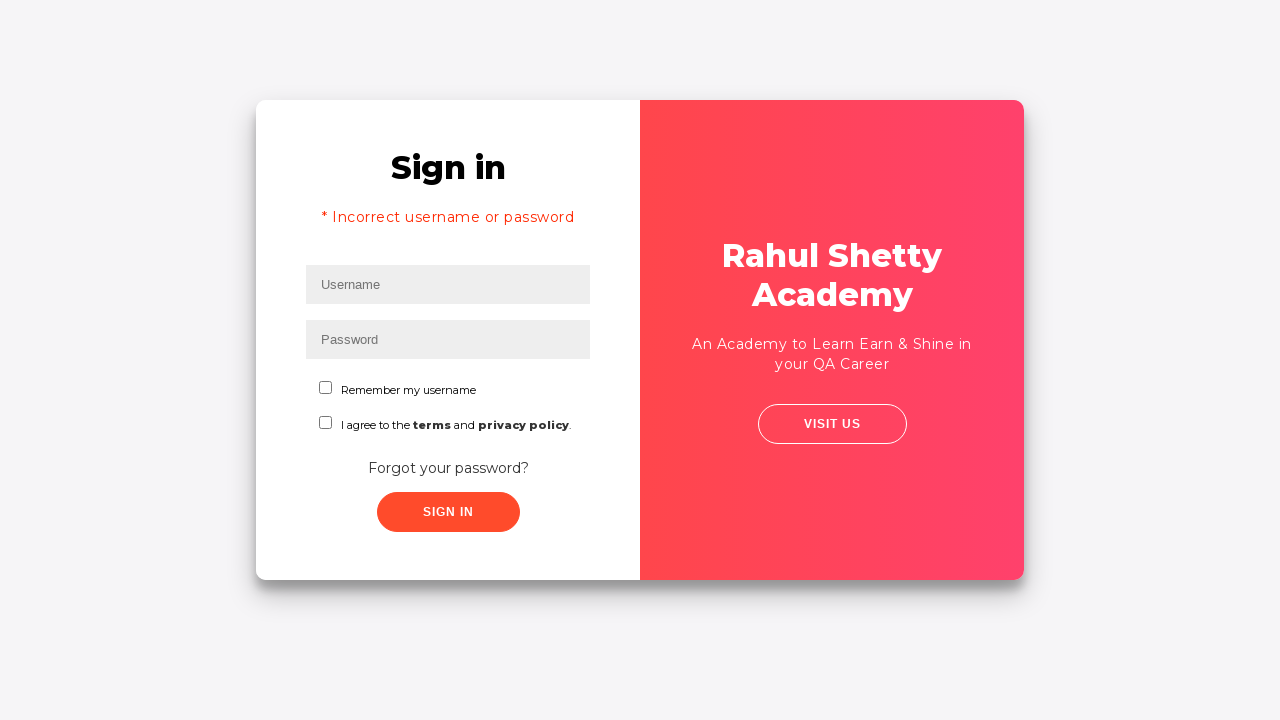

Filled username field with 'rahul' again on #inputUsername
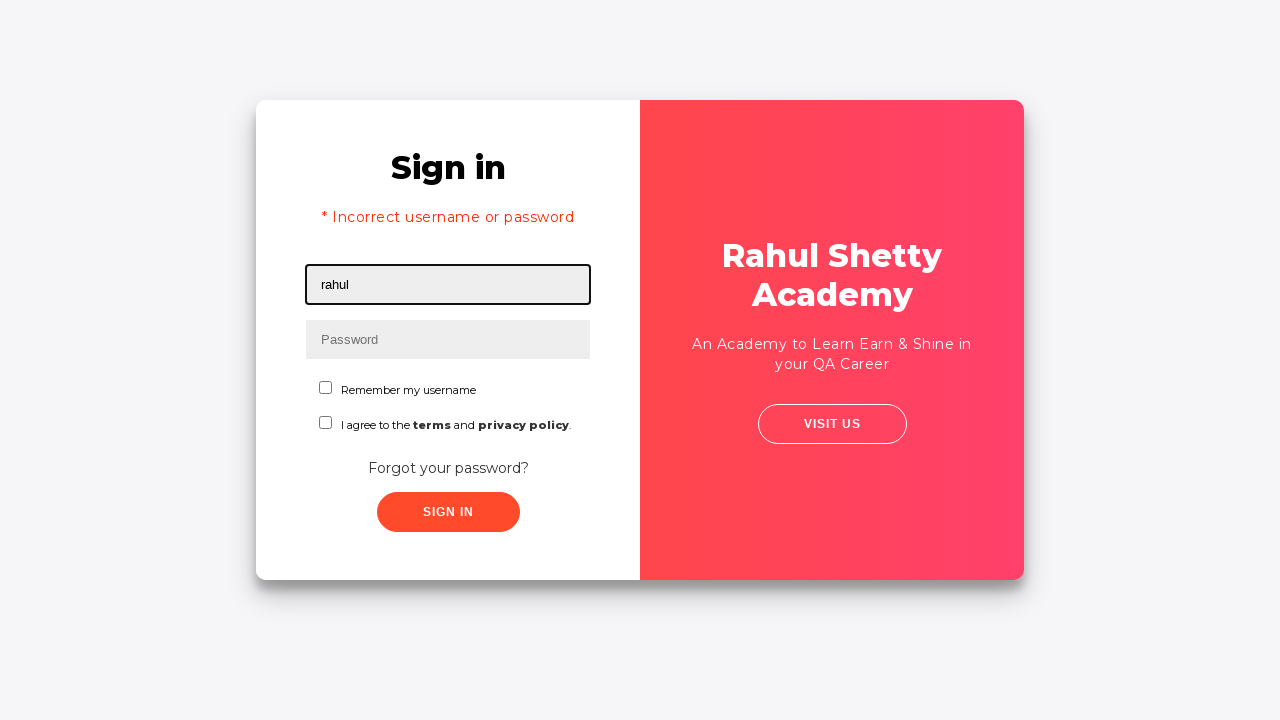

Filled password field with correct credentials 'rahulshettyacademy' on input[type*='pass']
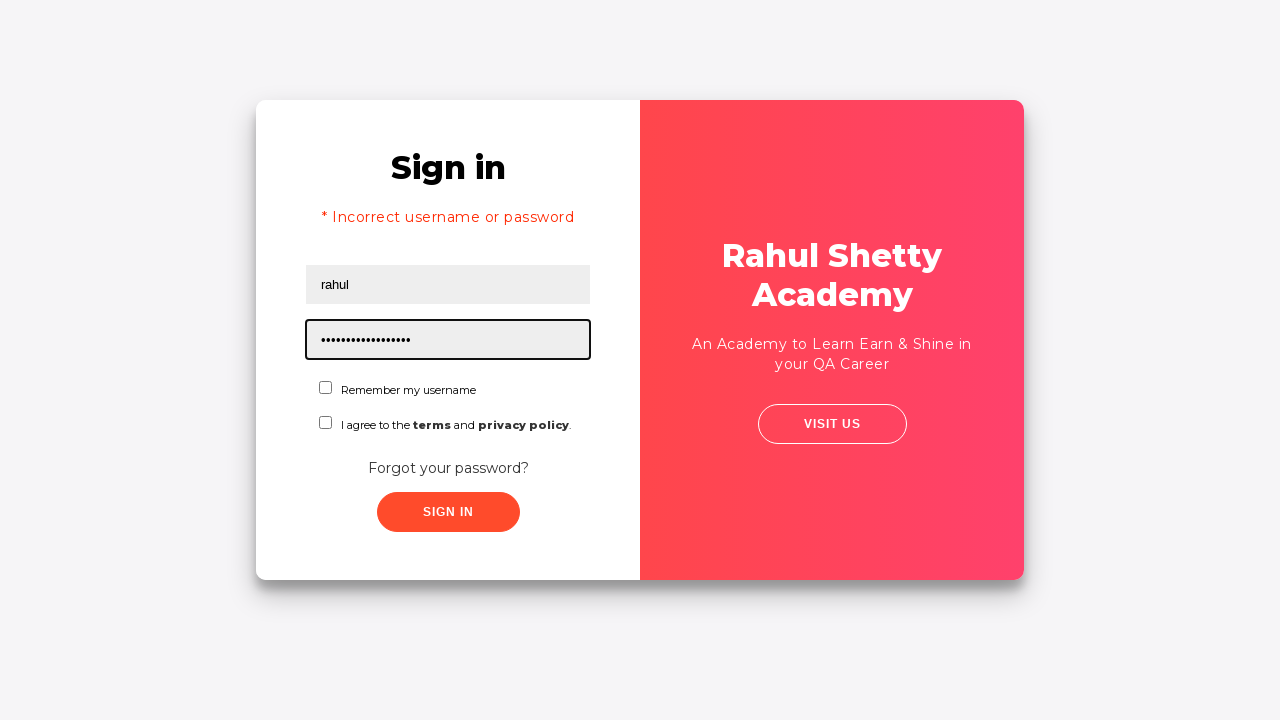

Checked the checkbox using ID locator at (326, 388) on #chkboxOne
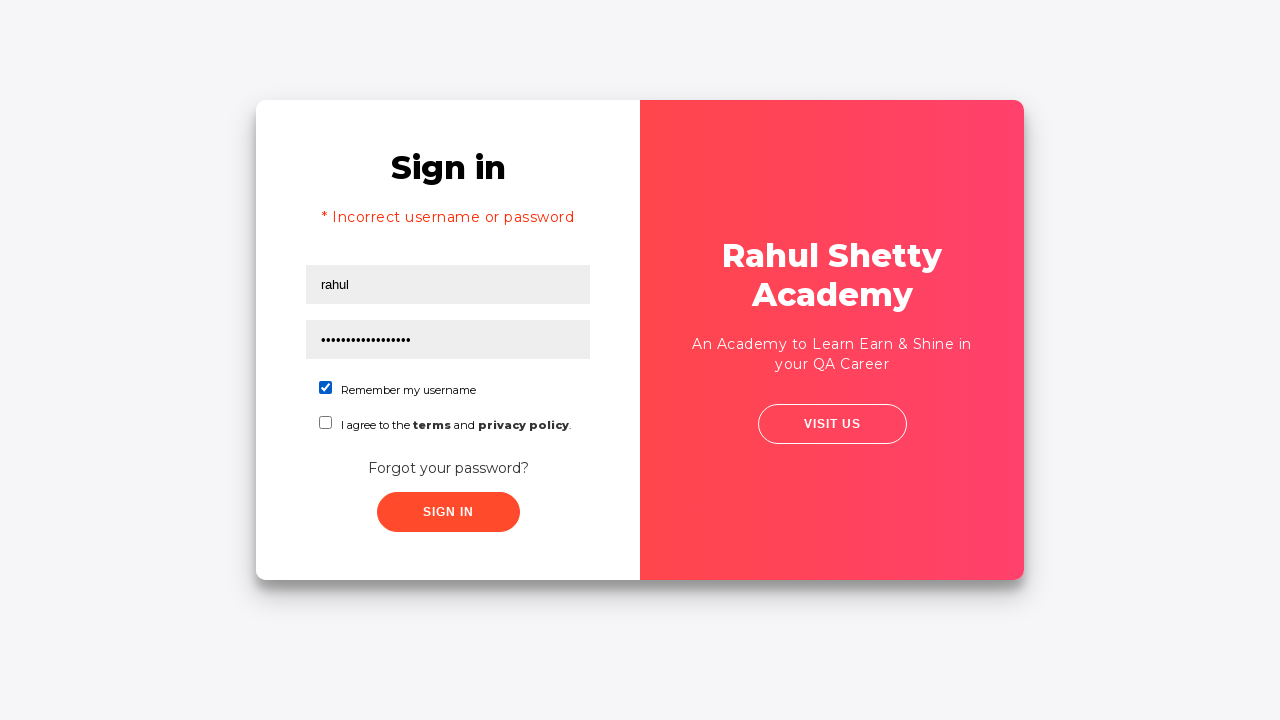

Clicked submit button to complete login at (448, 512) on button.submit
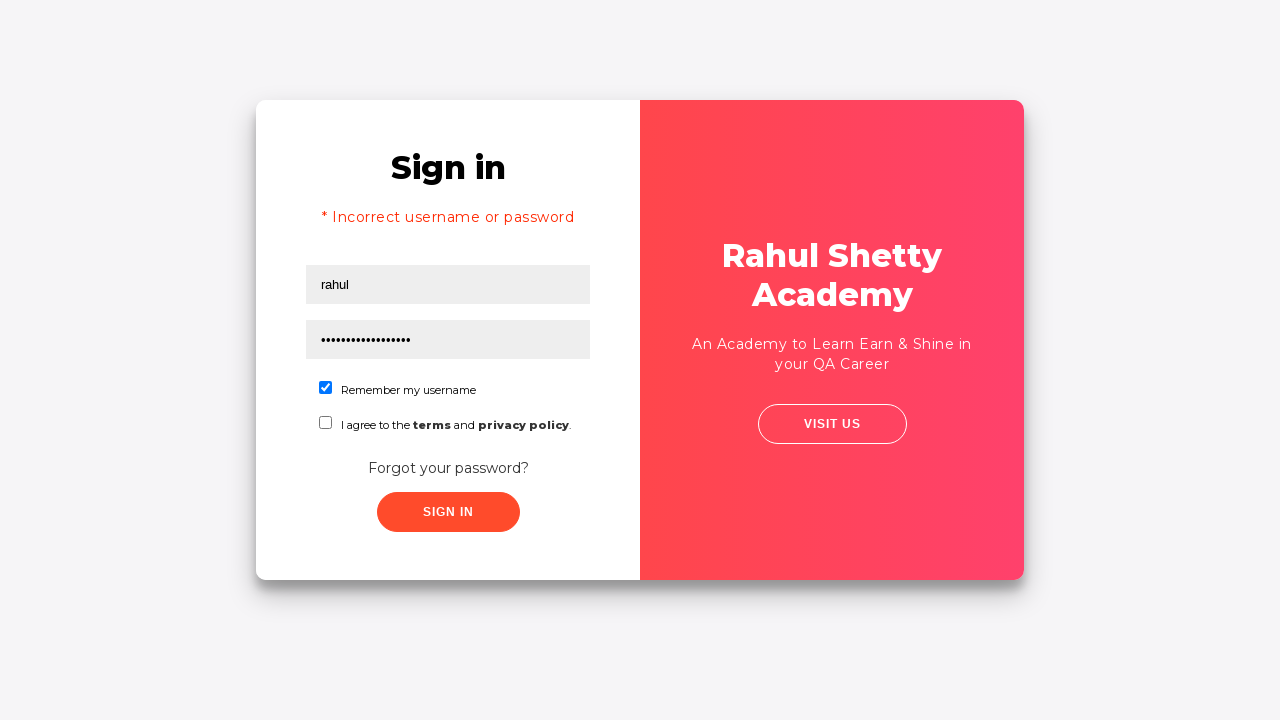

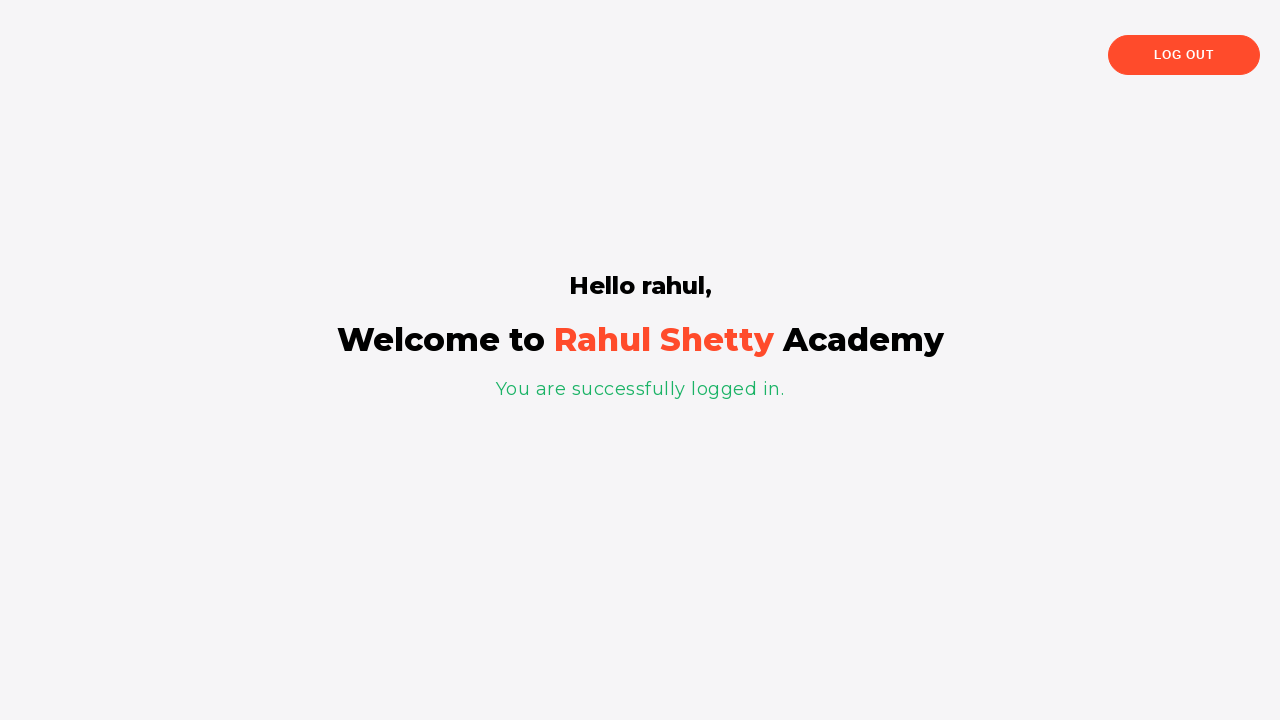